Tests navigation from Quick start page to the Hangman example on GitHub by clicking the link and verifying the source code file loads

Starting URL: https://selenide.org/quick-start.html

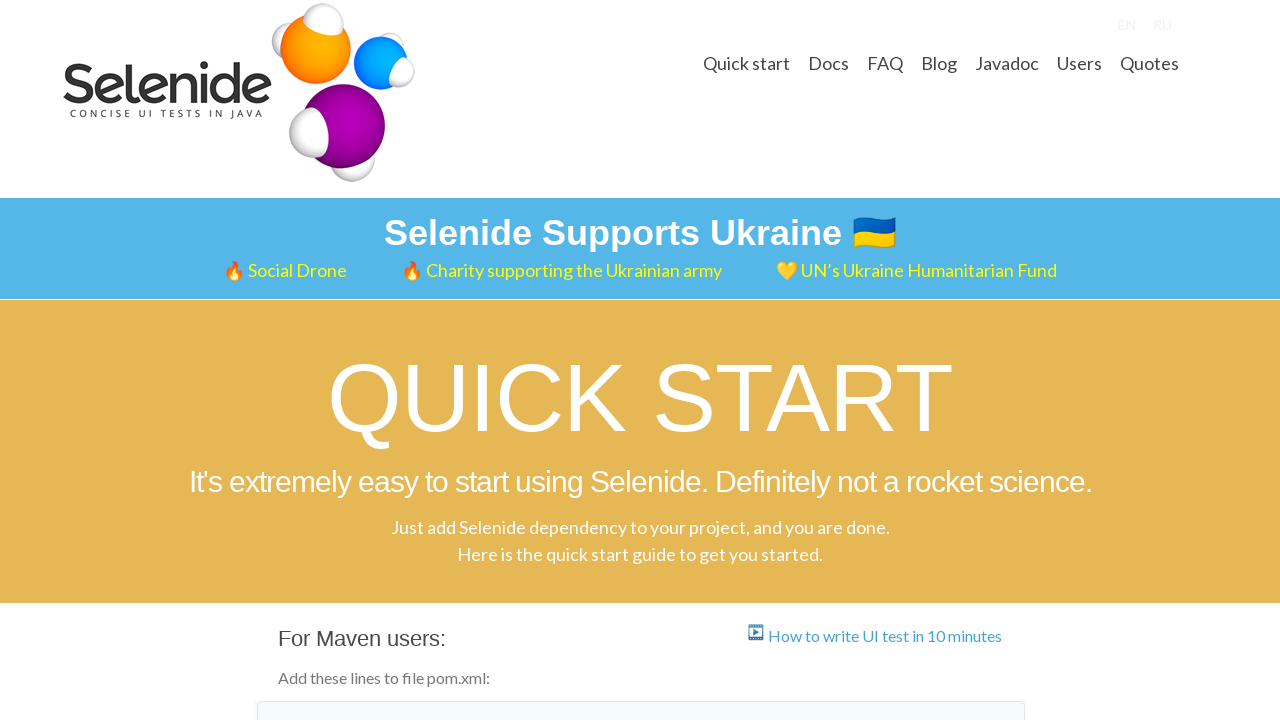

Located Hangman game link and verified href contains 'hangman'
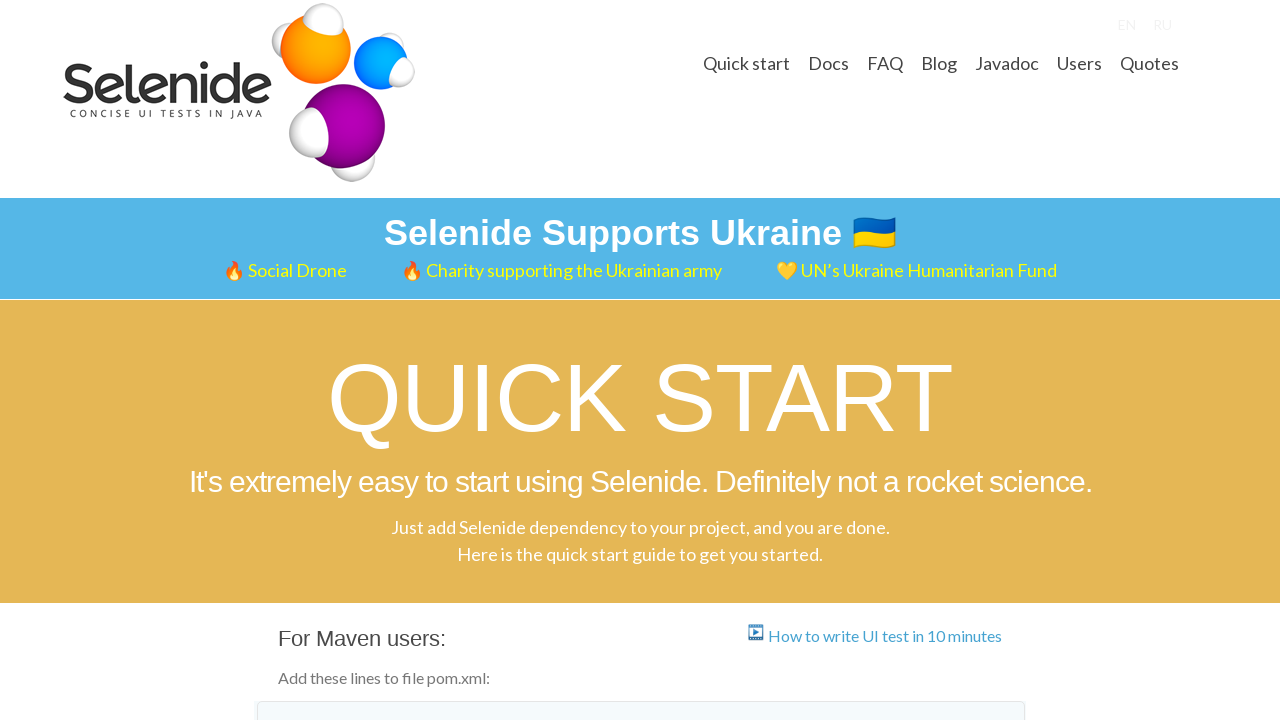

Scrolled Hangman game link into view
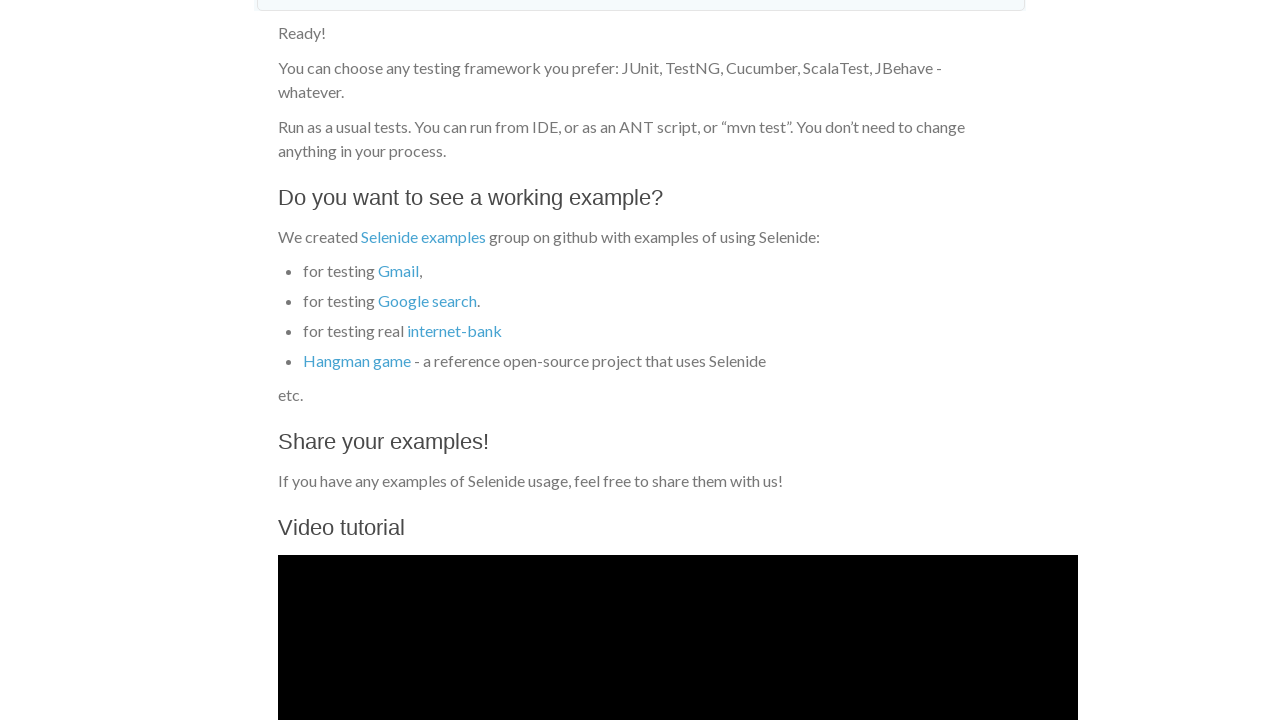

Clicked Hangman game link to navigate to GitHub at (357, 361) on a:text('Hangman game')
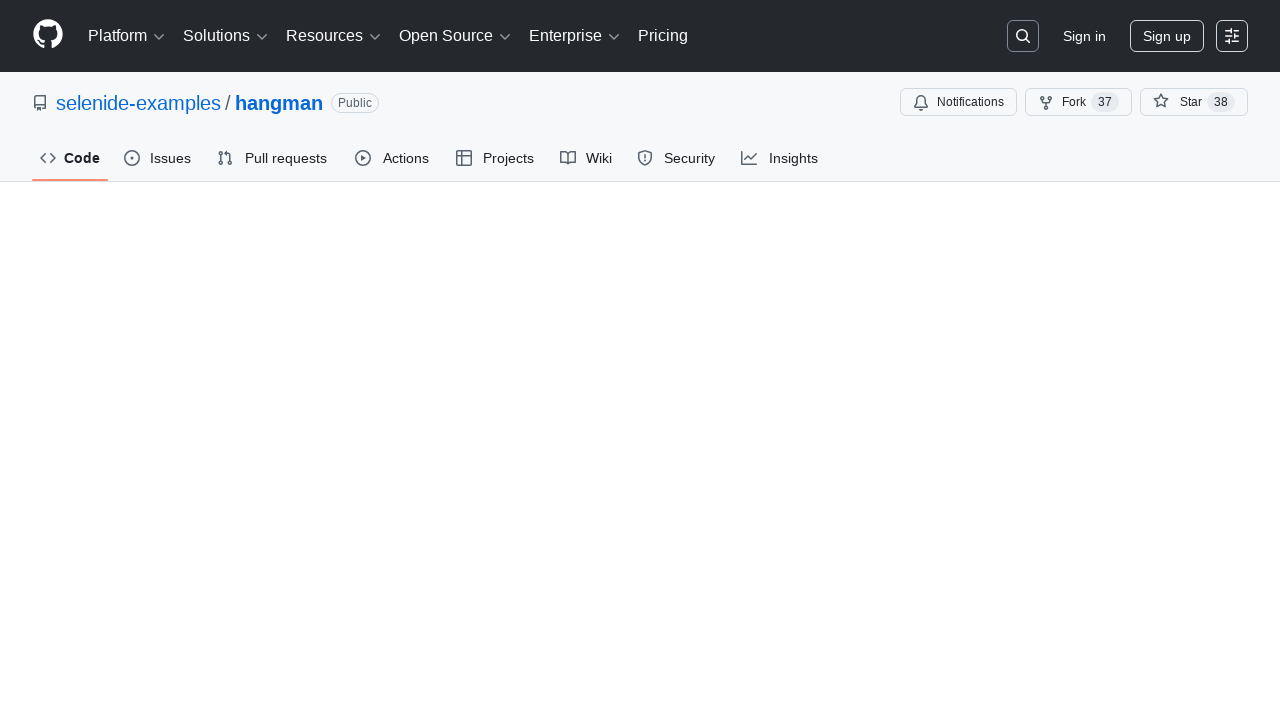

GitHub file page loaded and file name element appeared
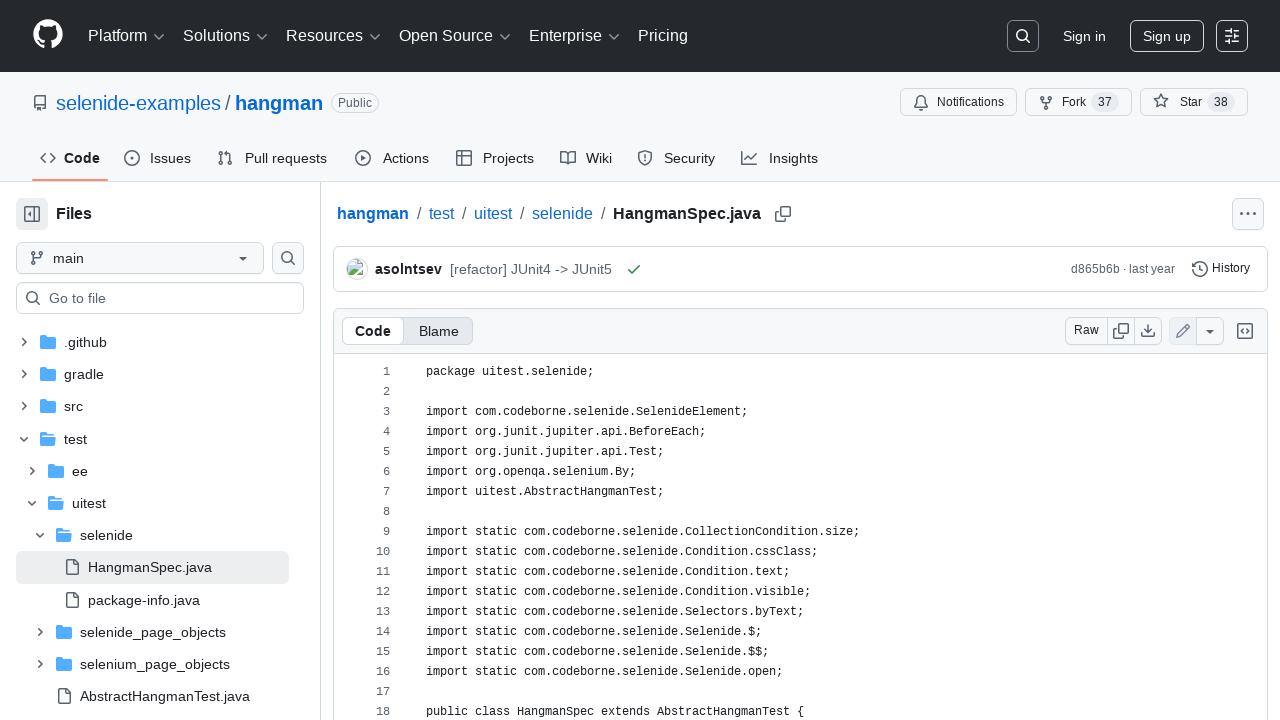

Verified file name 'HangmanSpec.java' is displayed
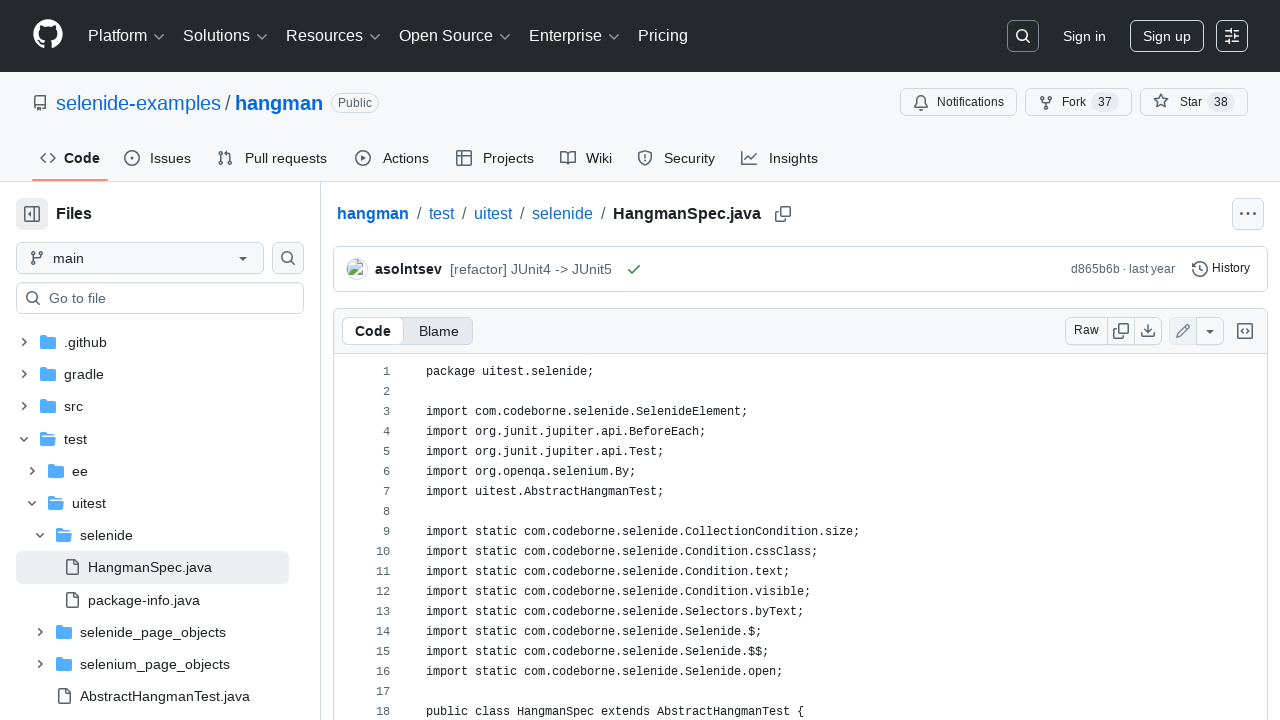

File content editor element loaded
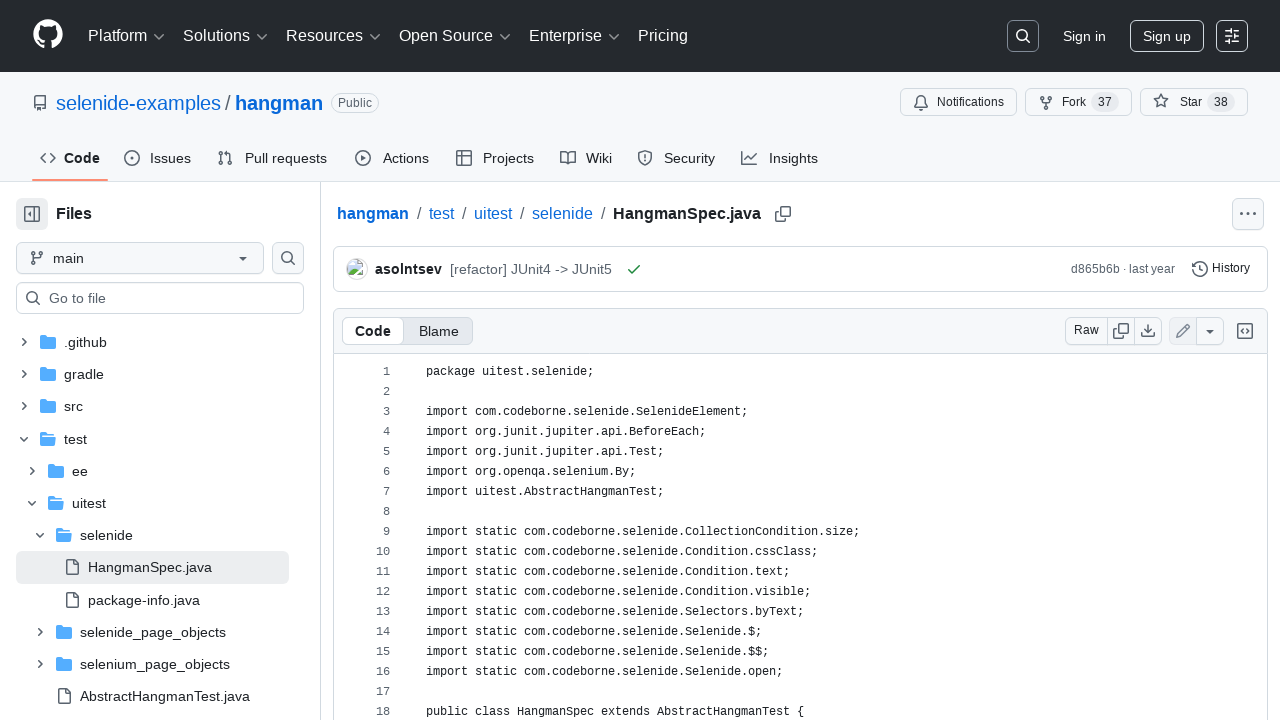

Verified source code contains 'public class HangmanSpec'
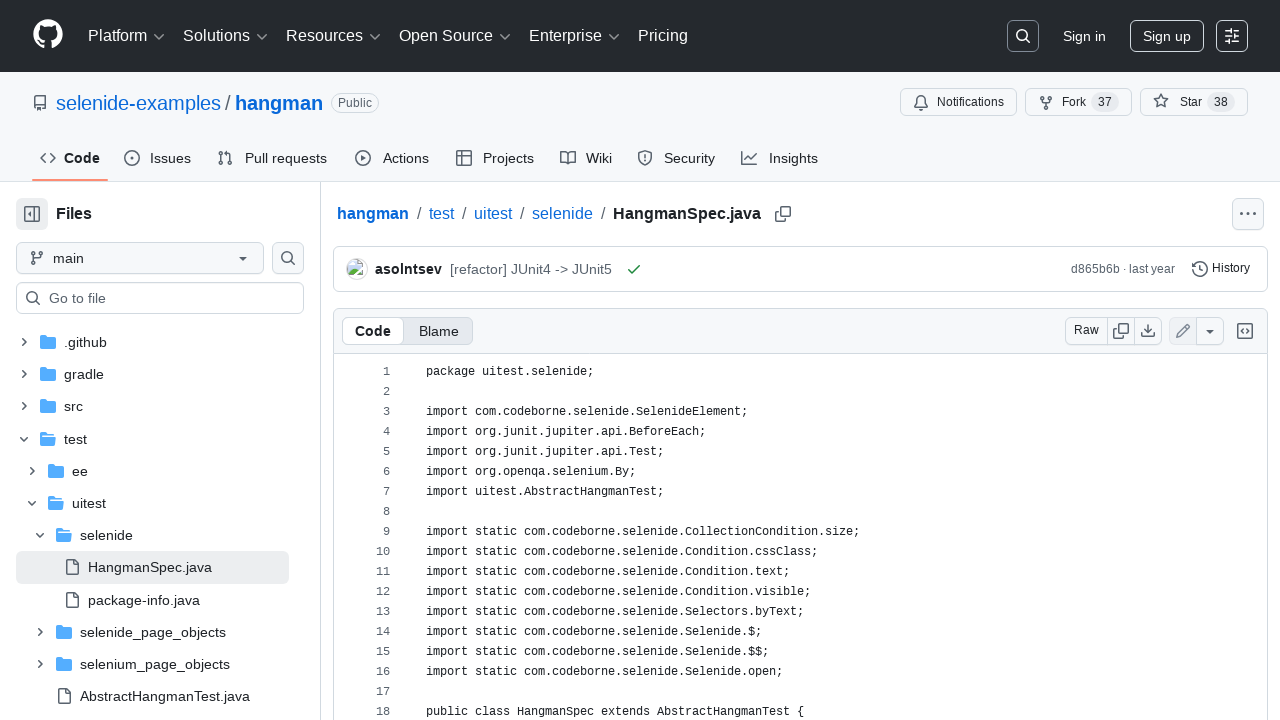

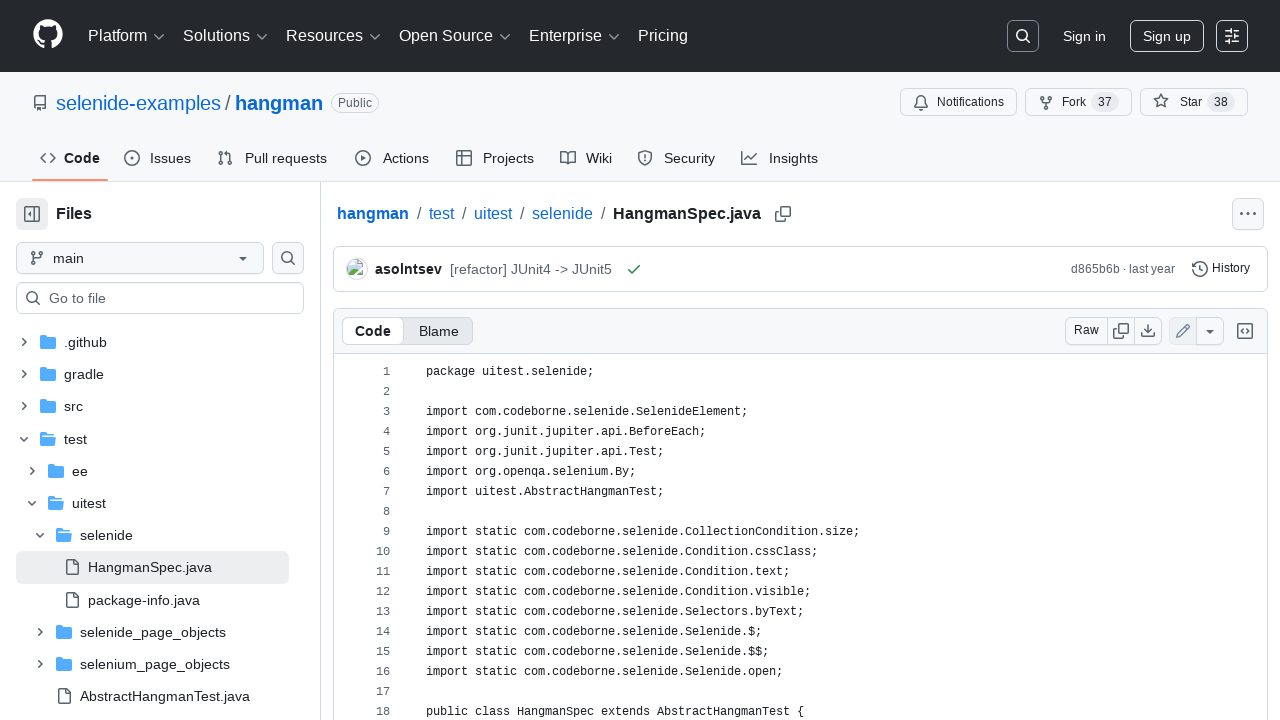